Tests dynamic dropdown selection for flight booking by selecting origin and destination cities

Starting URL: https://rahulshettyacademy.com/dropdownsPractise/

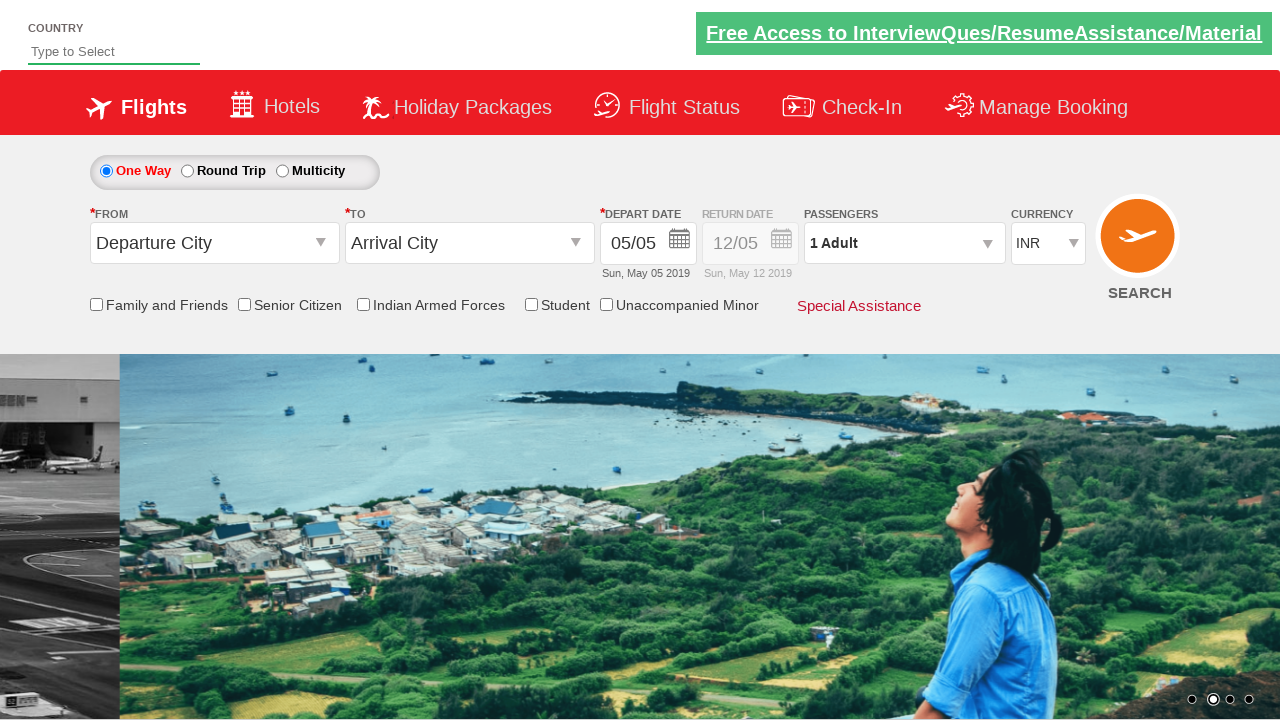

Clicked on the From/Origin dropdown at (214, 243) on #ctl00_mainContent_ddl_originStation1_CTXT
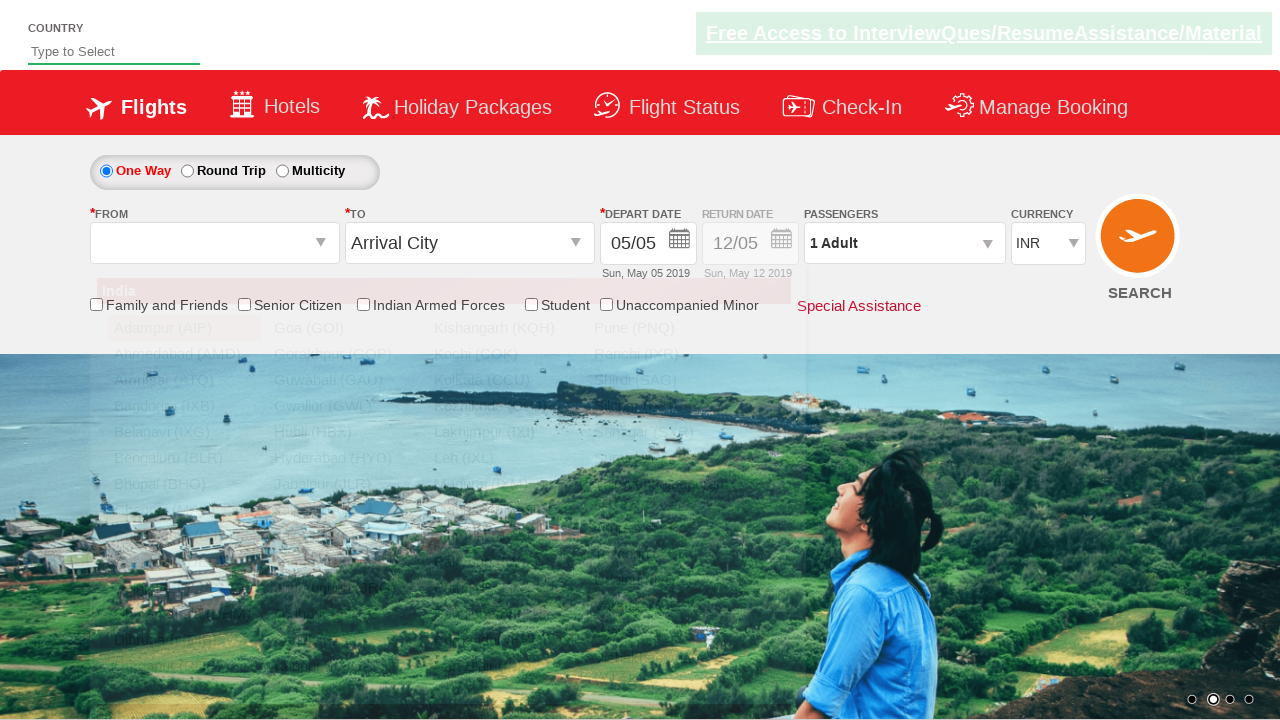

Selected Bengaluru (BLR) as origin city at (184, 458) on (//li//a[contains(.,' Bengaluru (BLR)')])[1]
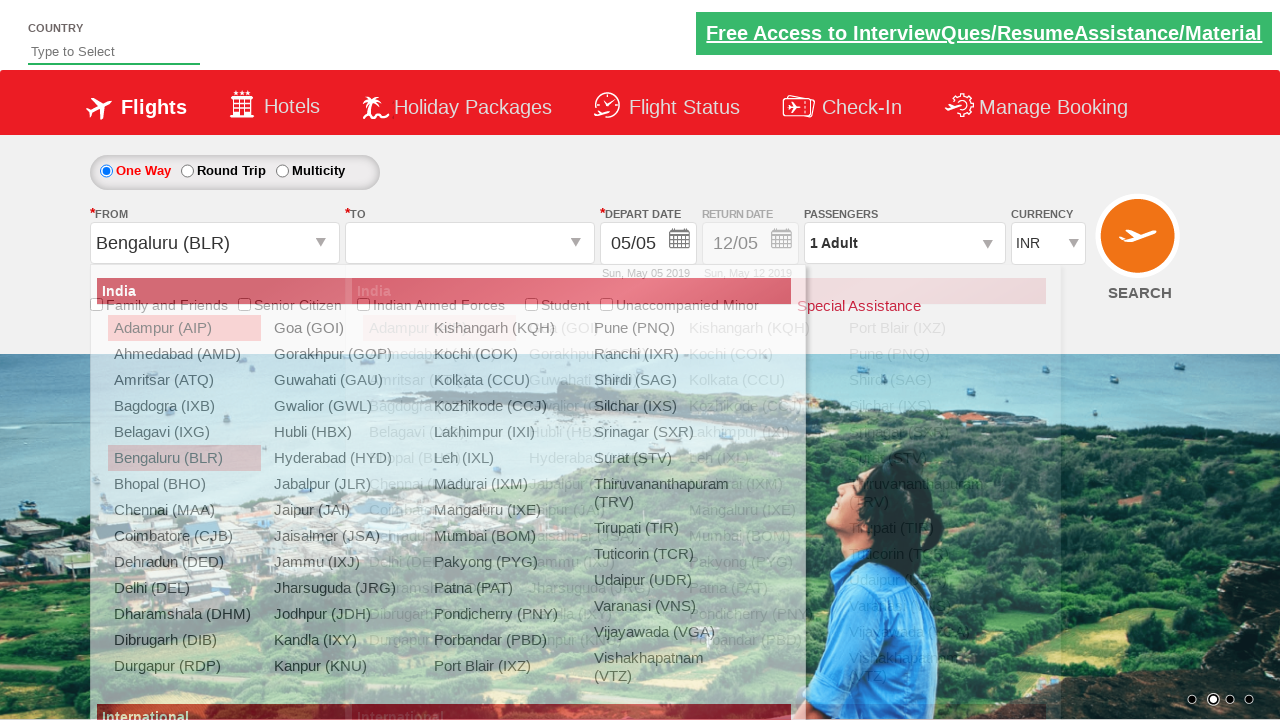

Clicked on the To/Destination dropdown at (470, 243) on #ctl00_mainContent_ddl_destinationStation1_CTXT
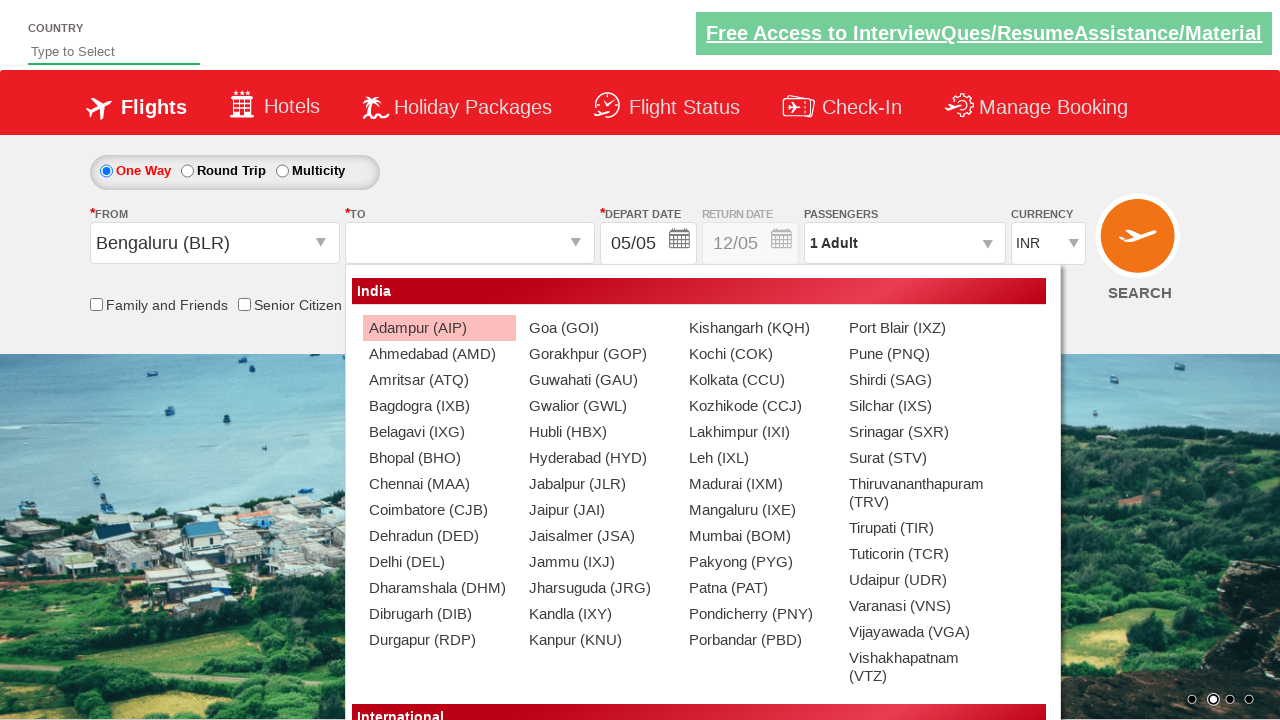

Selected Goa (GOI) as destination city at (599, 328) on (//li//a[contains(.,' Goa (GOI)')])[2]
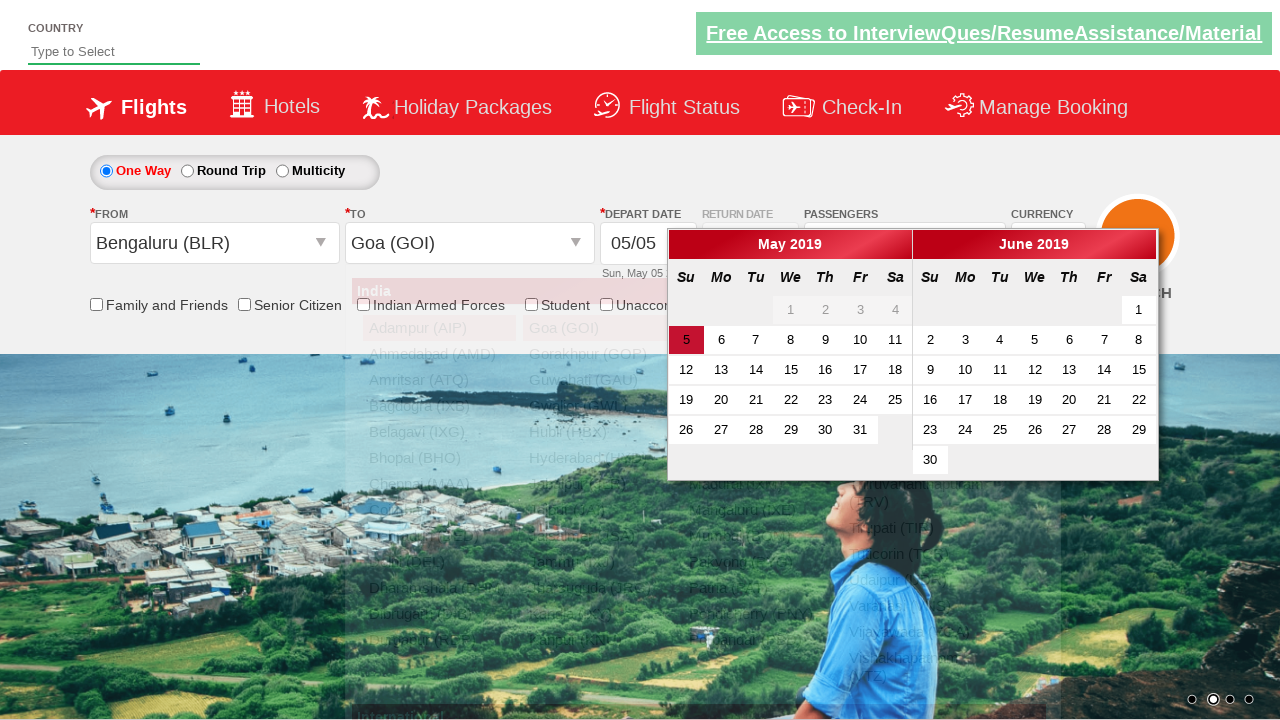

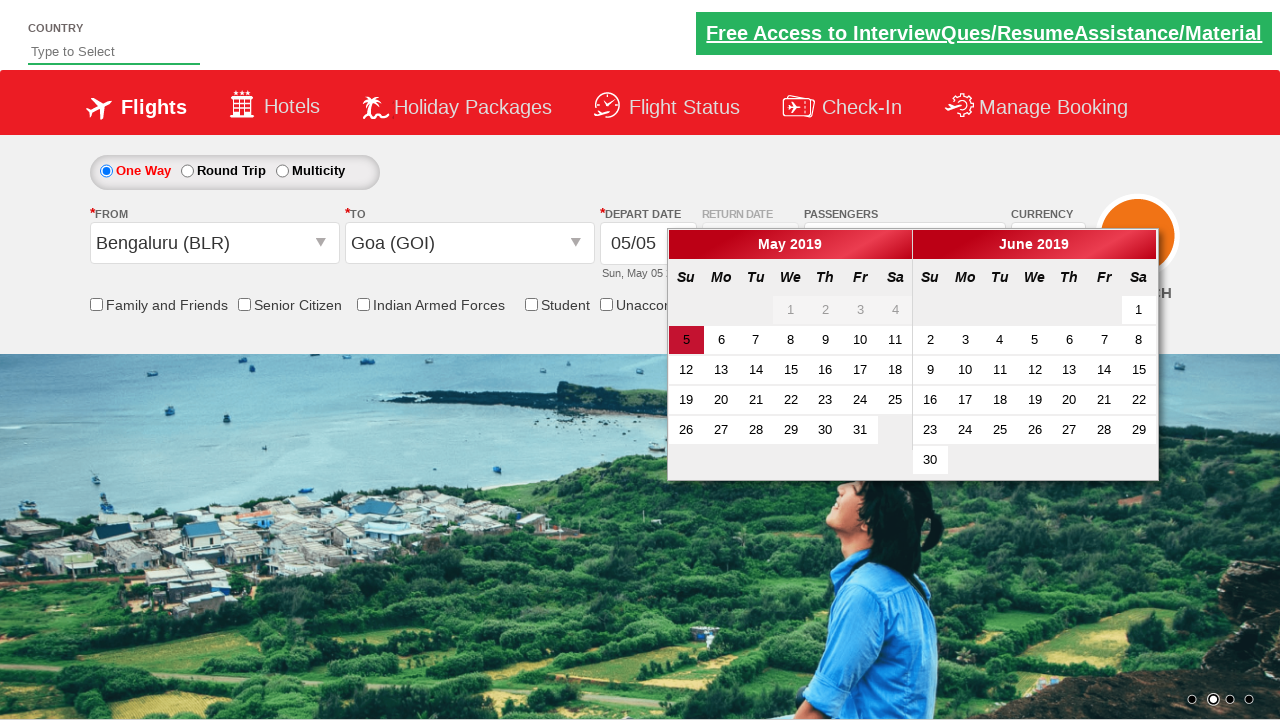